Tests drag and drop functionality using an alternative method by dragging column A to column B and verifying the swap

Starting URL: https://the-internet.herokuapp.com/drag_and_drop

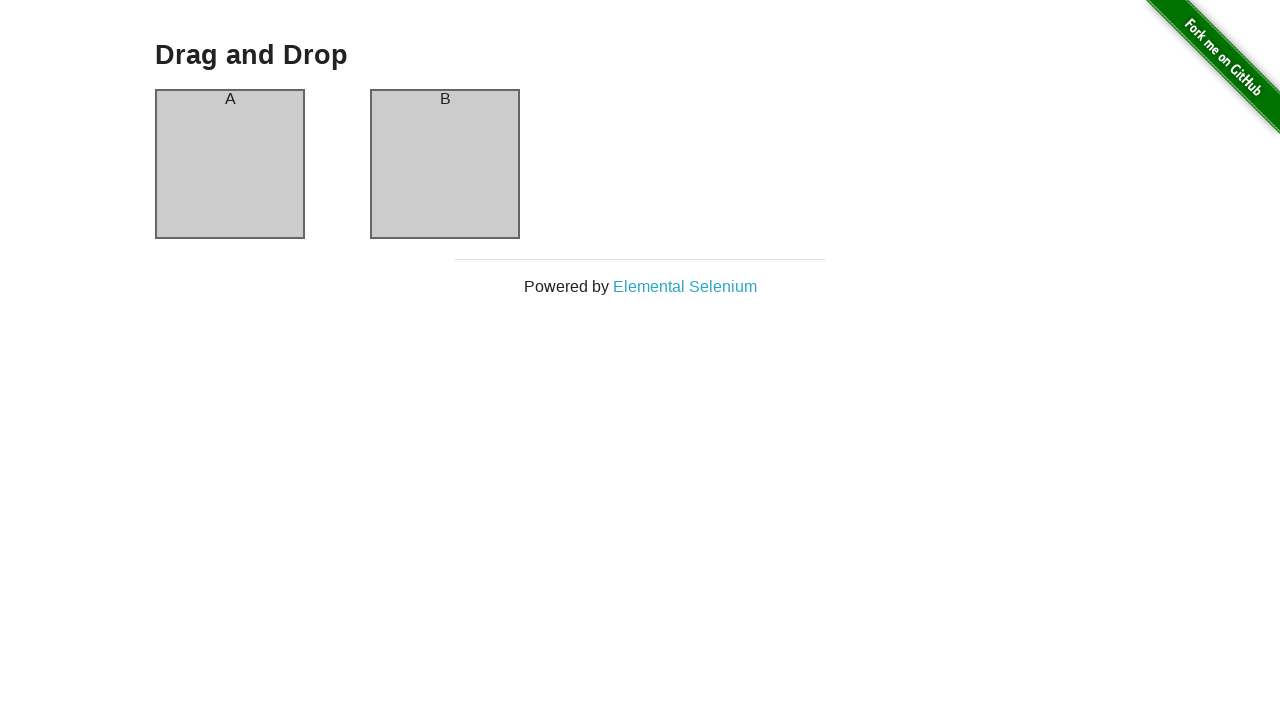

Dragged column A to column B using drag_to method at (445, 164)
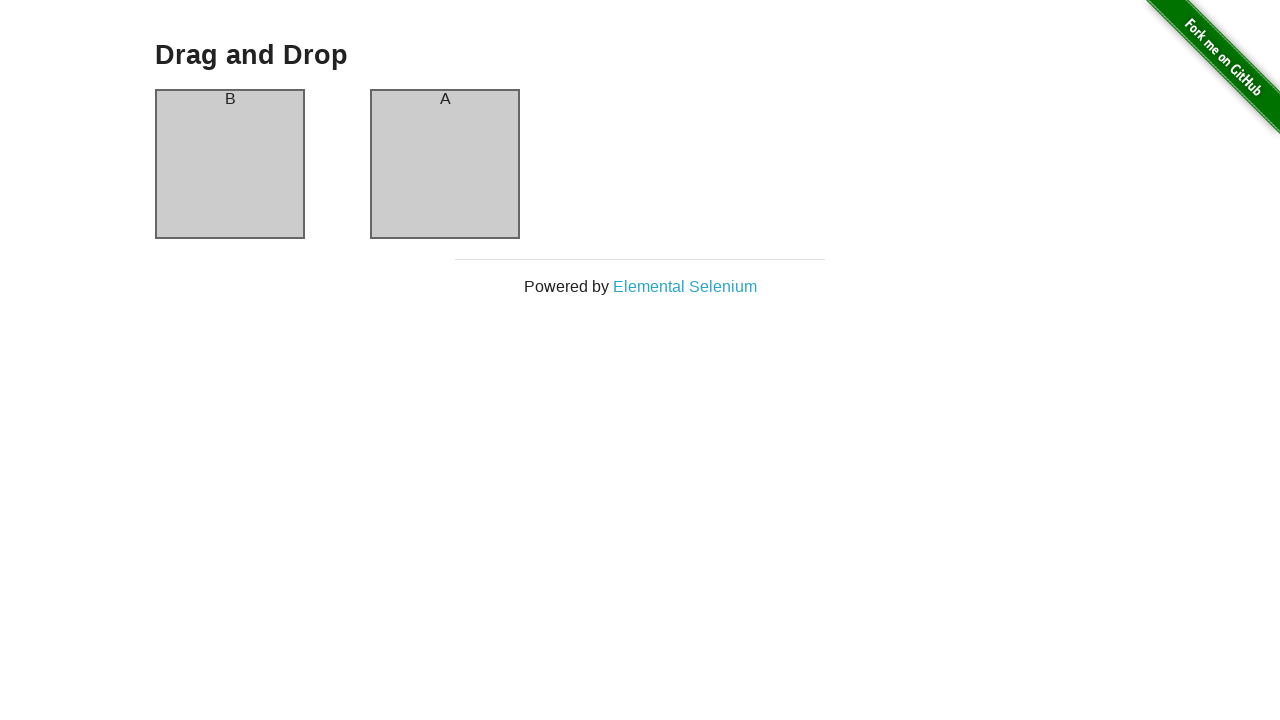

Verified that column A now contains 'B' after drag and drop
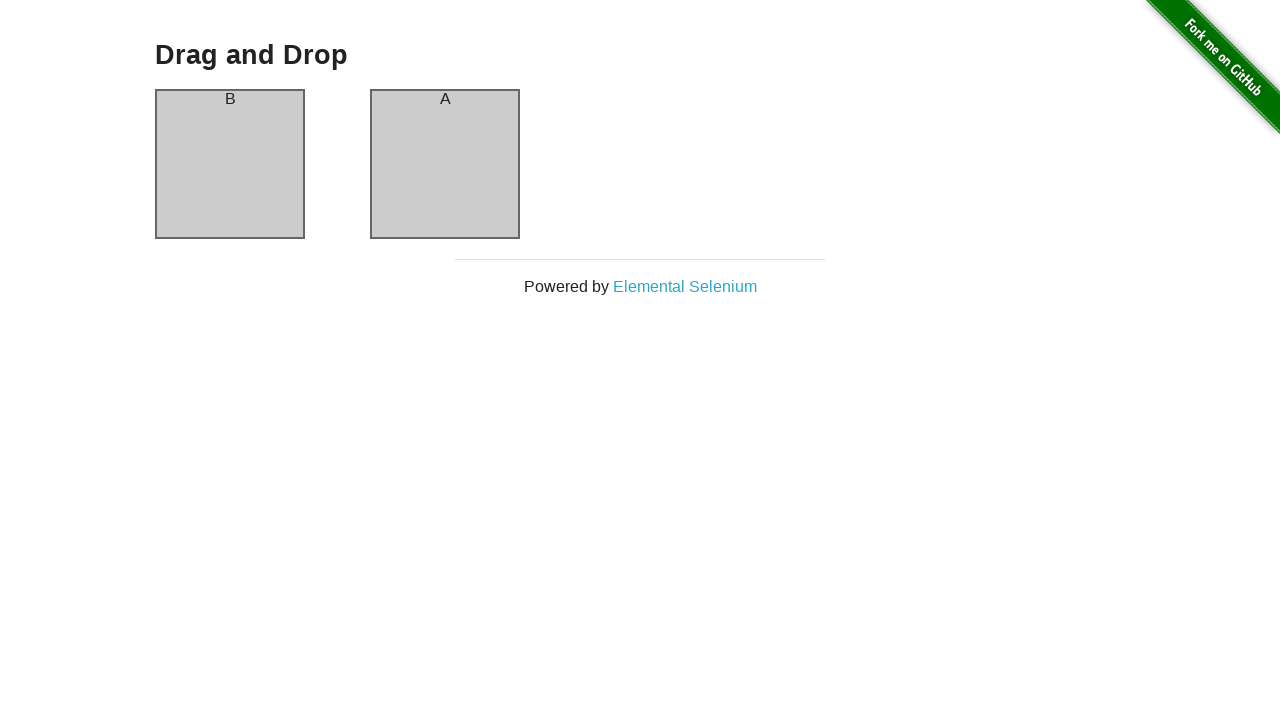

Verified that column B now contains 'A' after drag and drop - swap successful
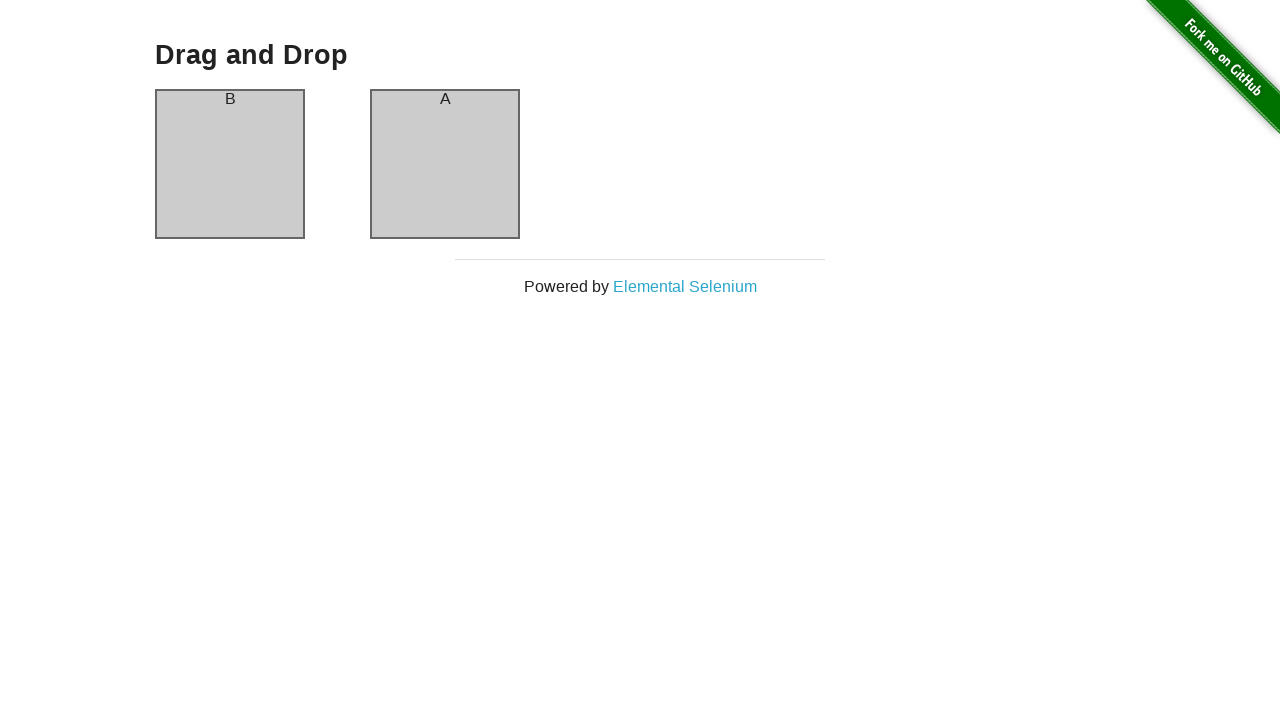

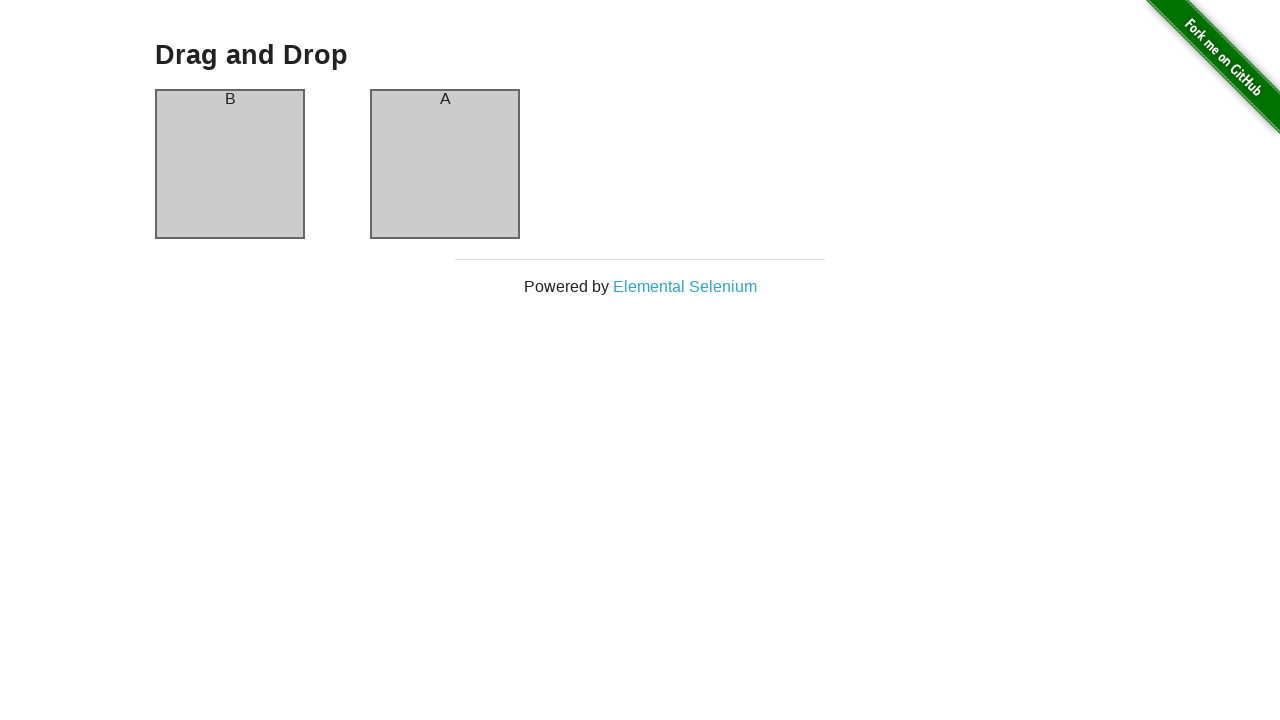